Tests Checkboxes page and verifies checkbox selection state

Starting URL: http://the-internet.herokuapp.com/

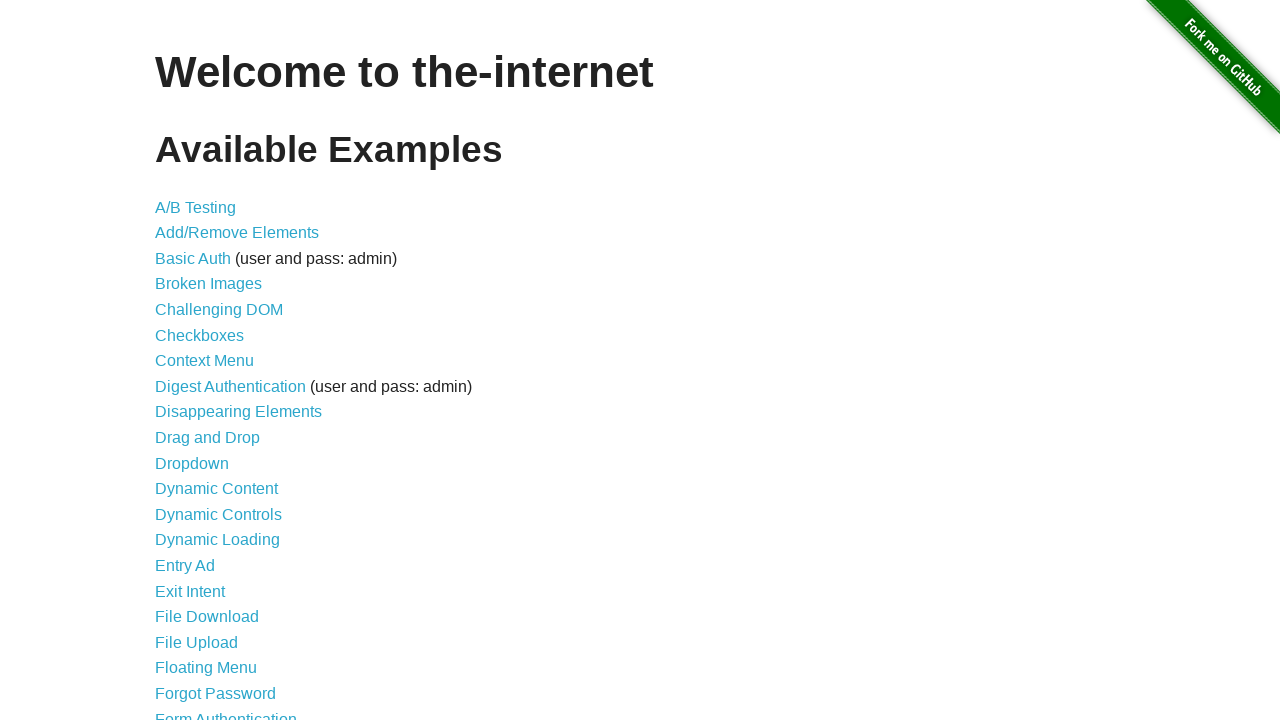

Clicked on Checkboxes link at (200, 335) on text=Checkboxes
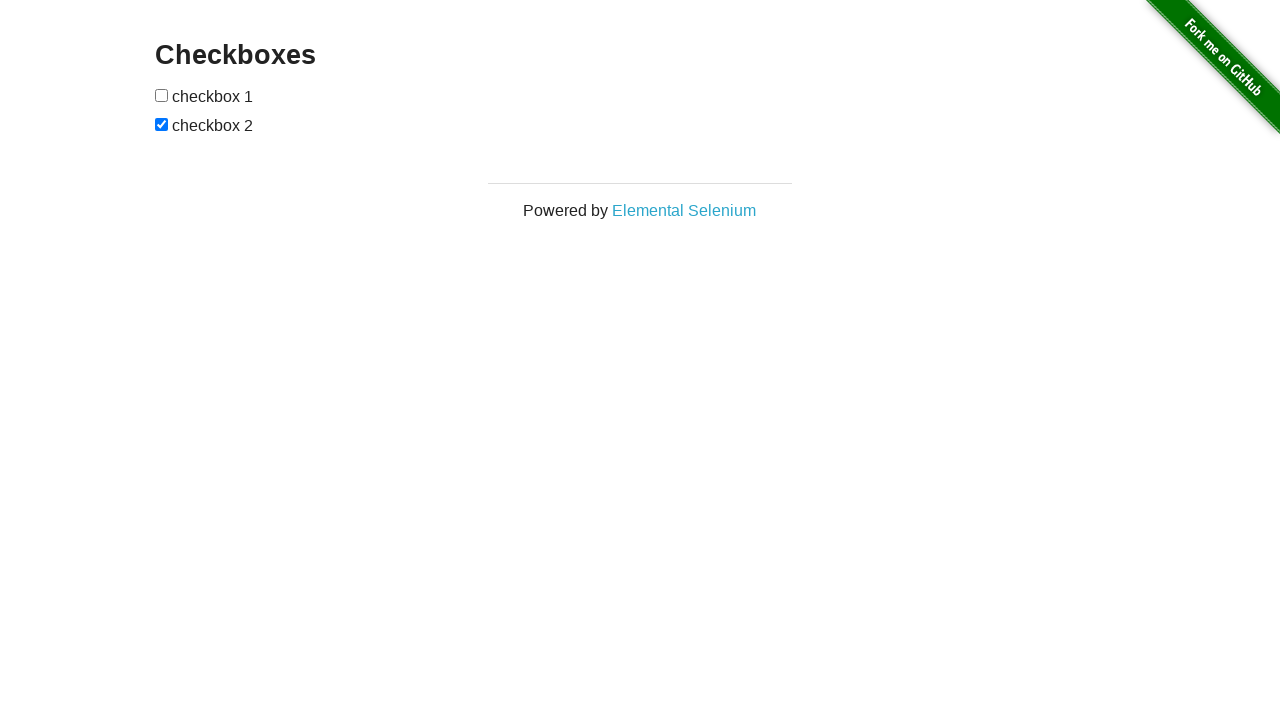

Navigated to Checkboxes page
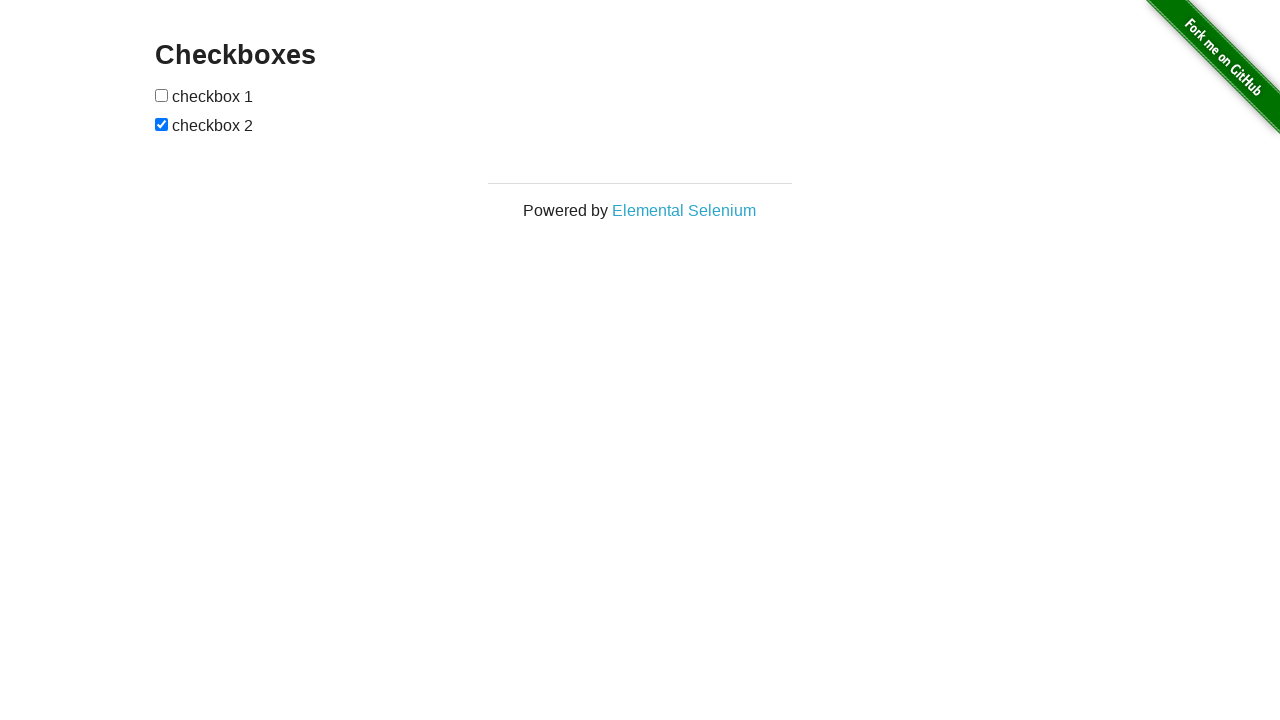

Second checkbox is visible
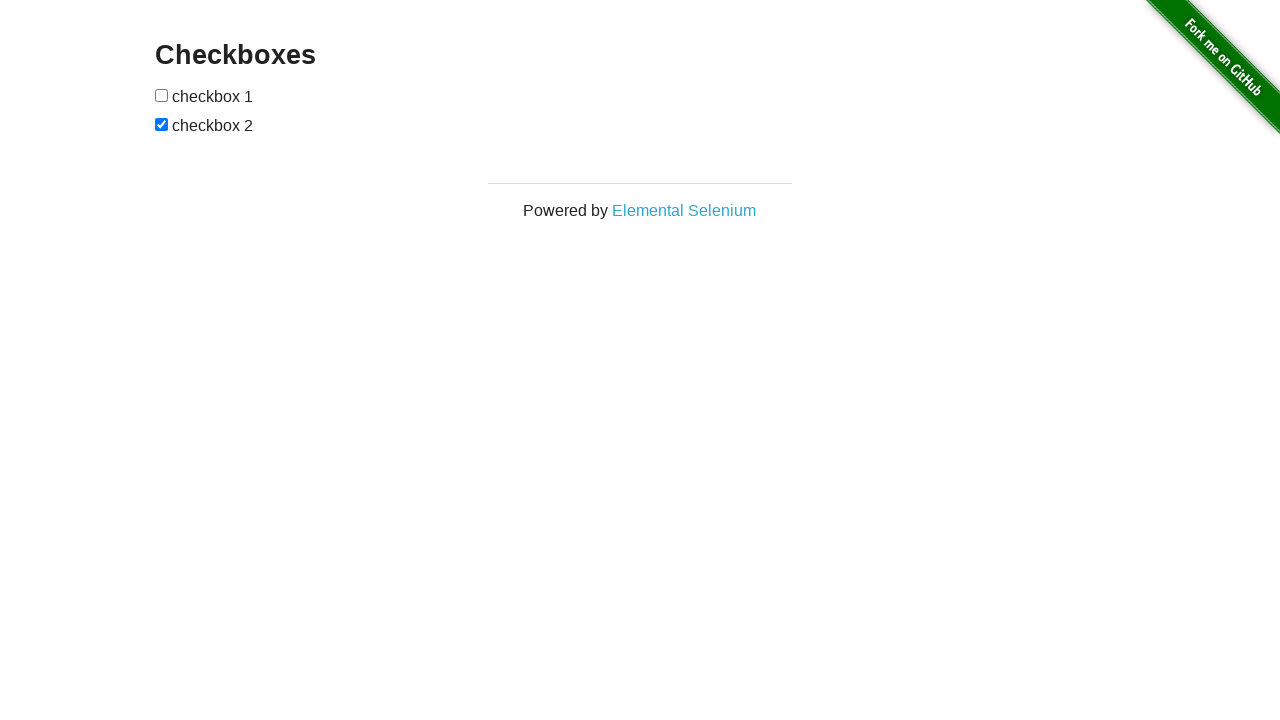

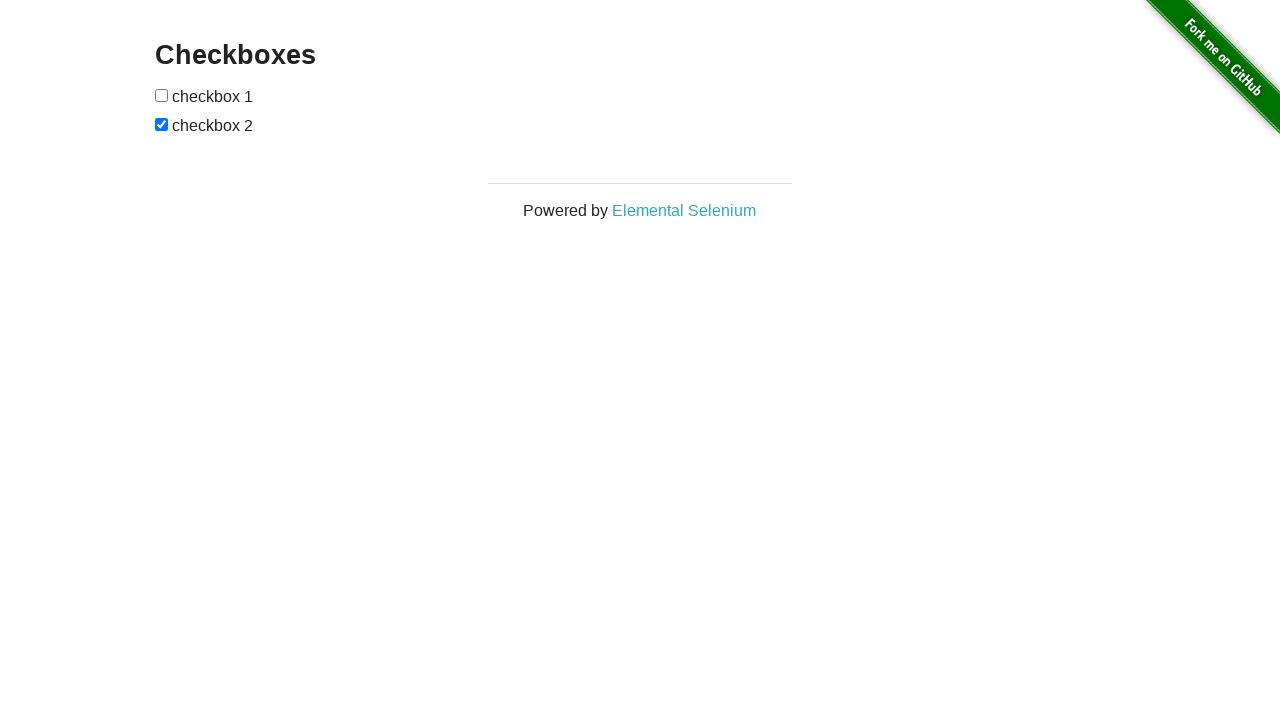